Tests dropdown select functionality by selecting options from single and multi-select dropdowns

Starting URL: https://demoqa.com/select-menu

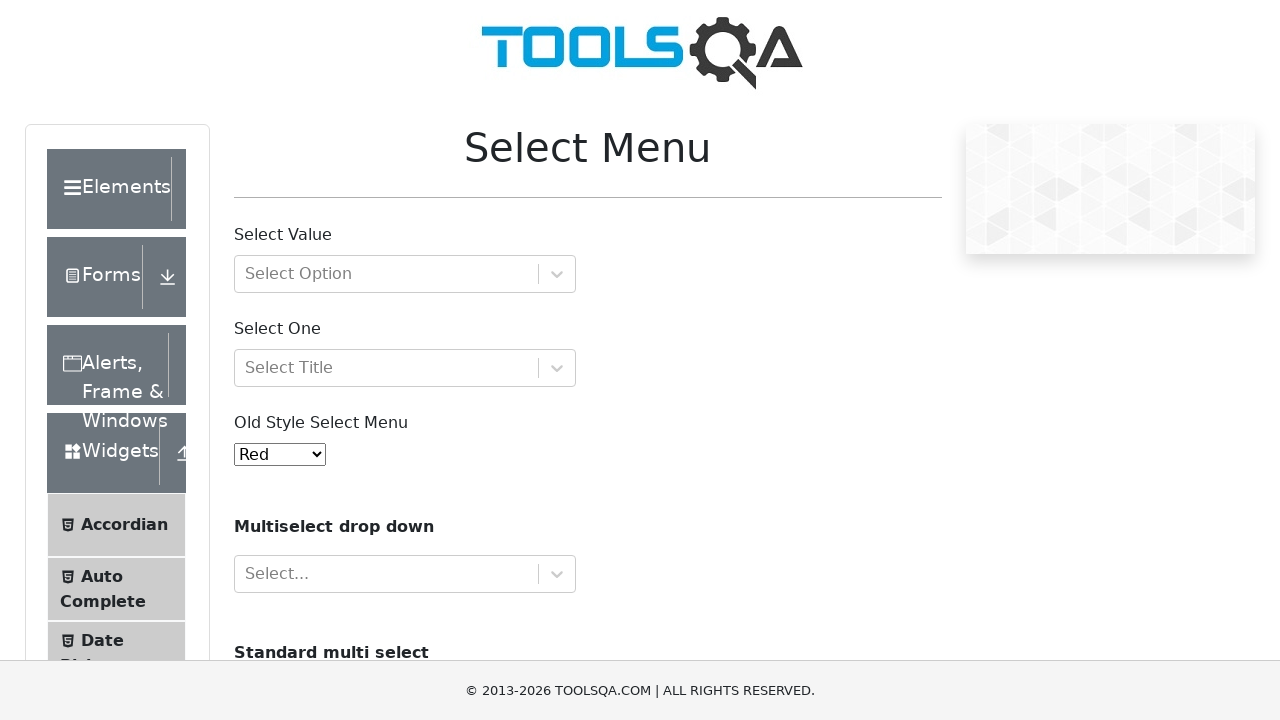

Selected option at index 2 from old style dropdown menu on #oldSelectMenu
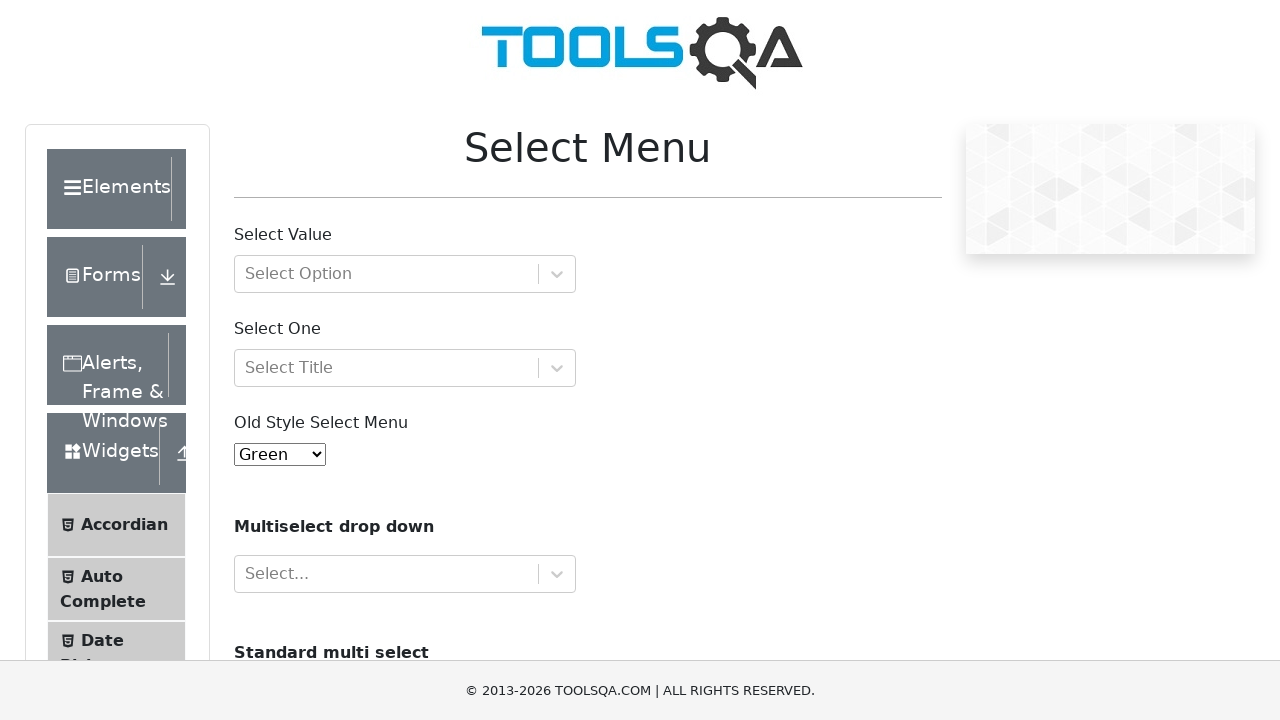

Selected 'volvo' and 'opel' from multi-select dropdown on #cars
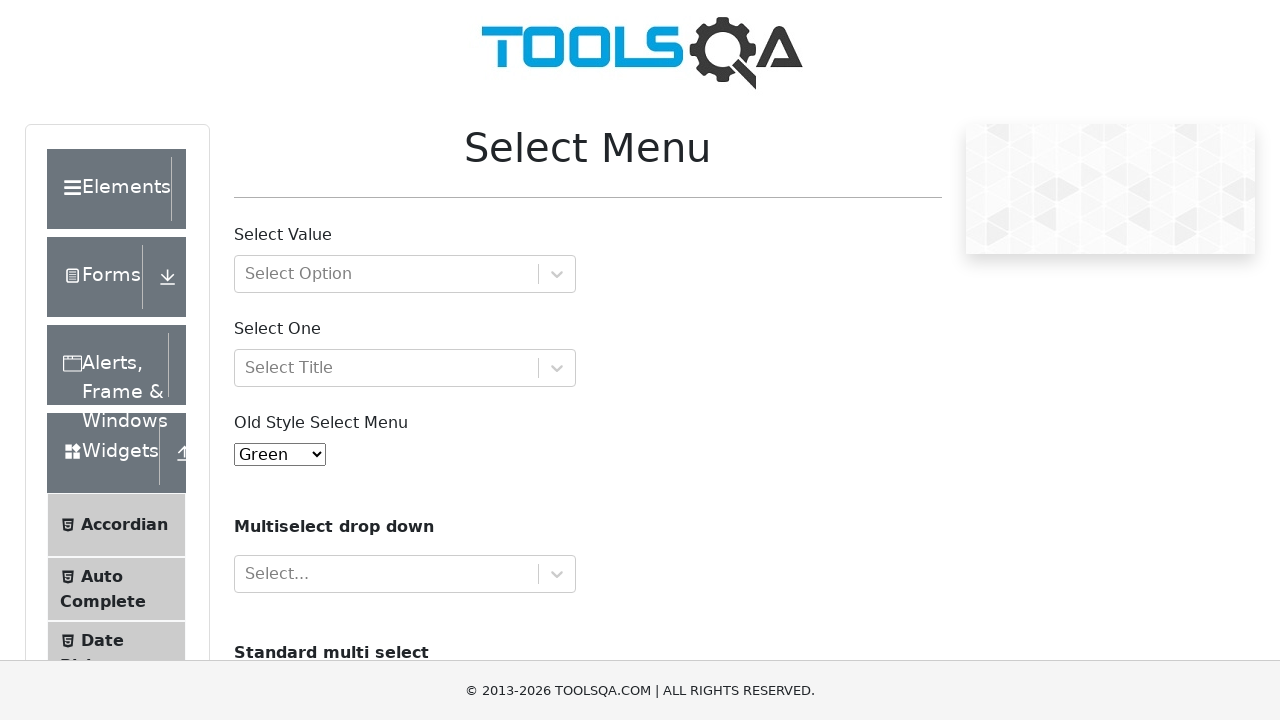

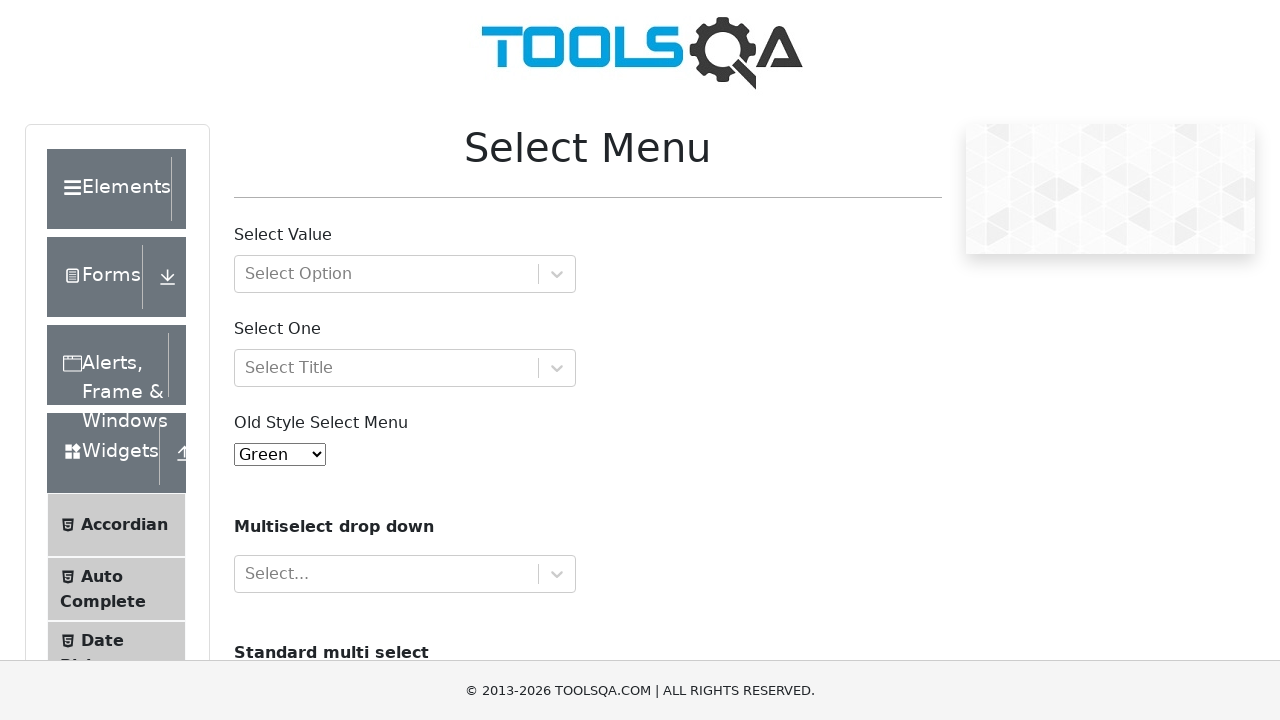